Tests drag and drop functionality by navigating to the drag and drop page and dragging element A to position B

Starting URL: https://the-internet.herokuapp.com

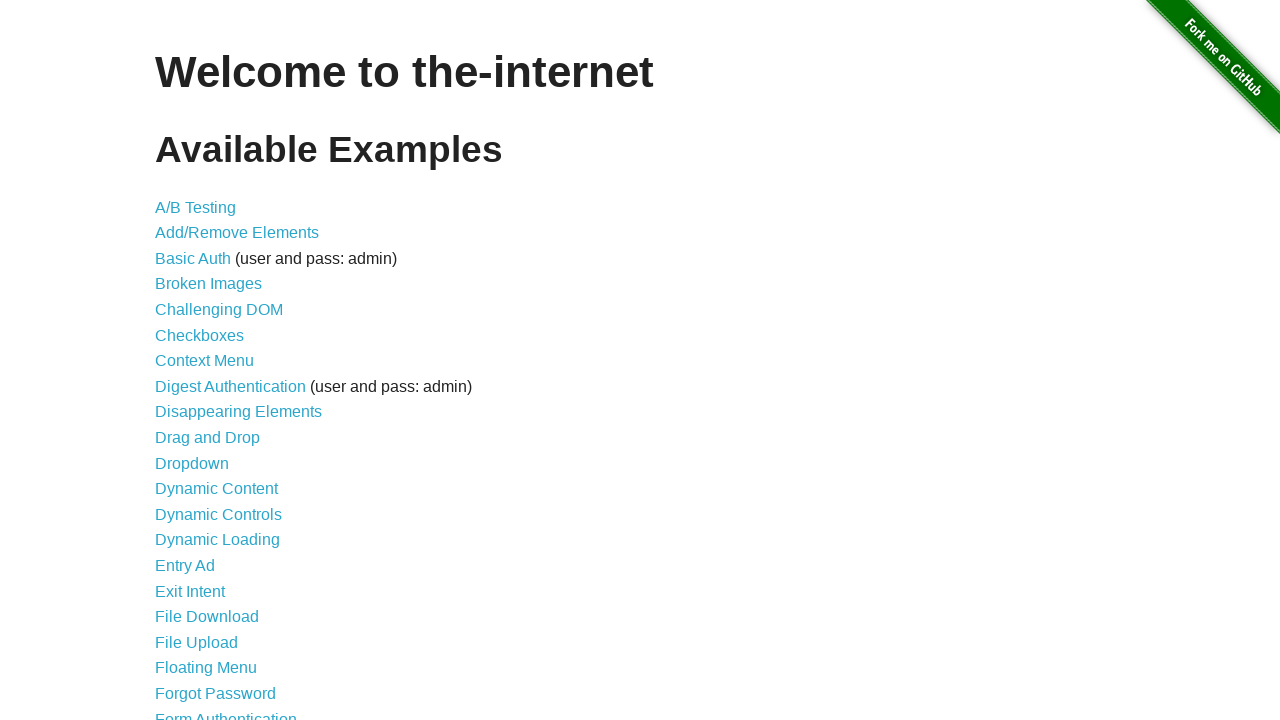

Clicked on Drag and Drop link at (208, 438) on text=Drag and Drop
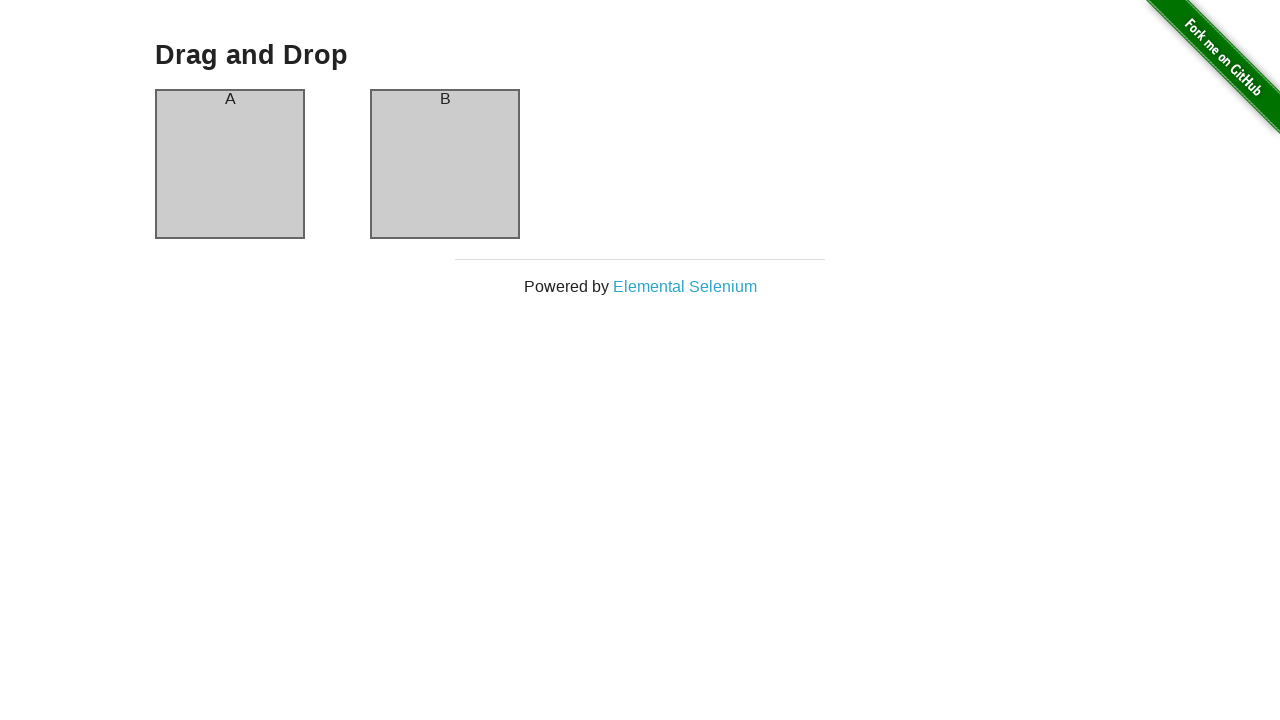

Column A element loaded
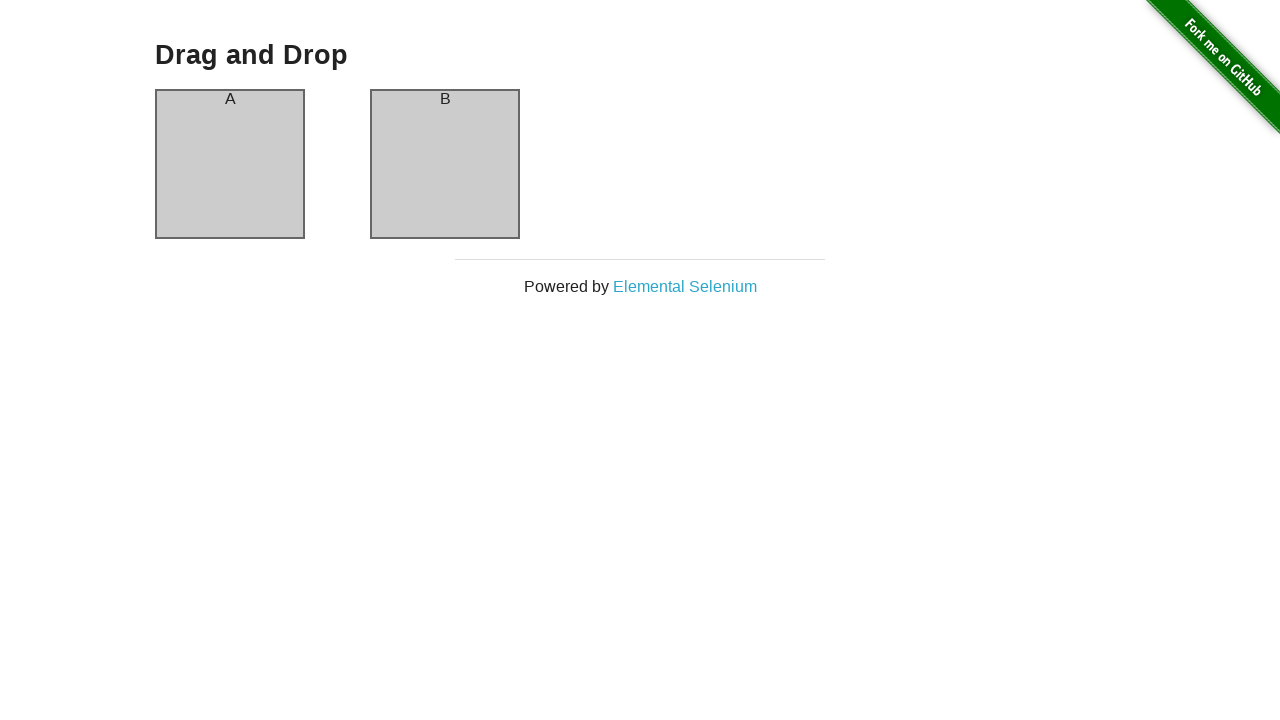

Column B element loaded
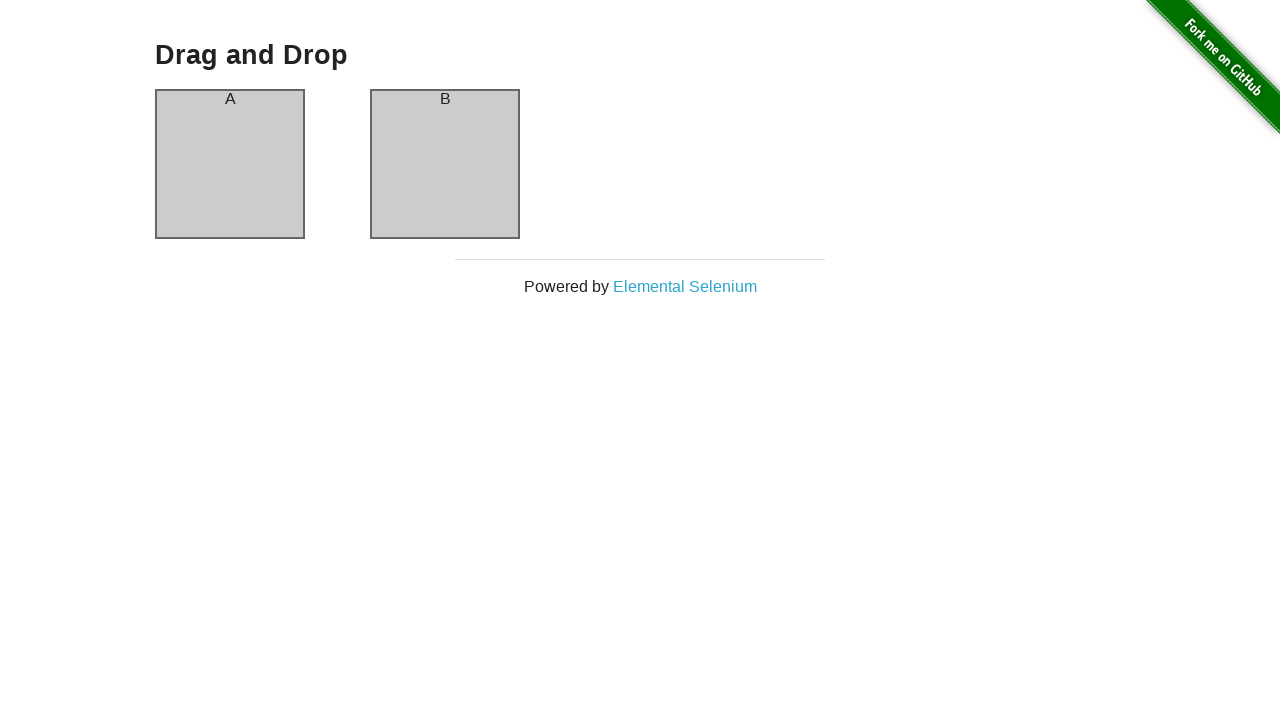

Dragged element A to position B at (445, 164)
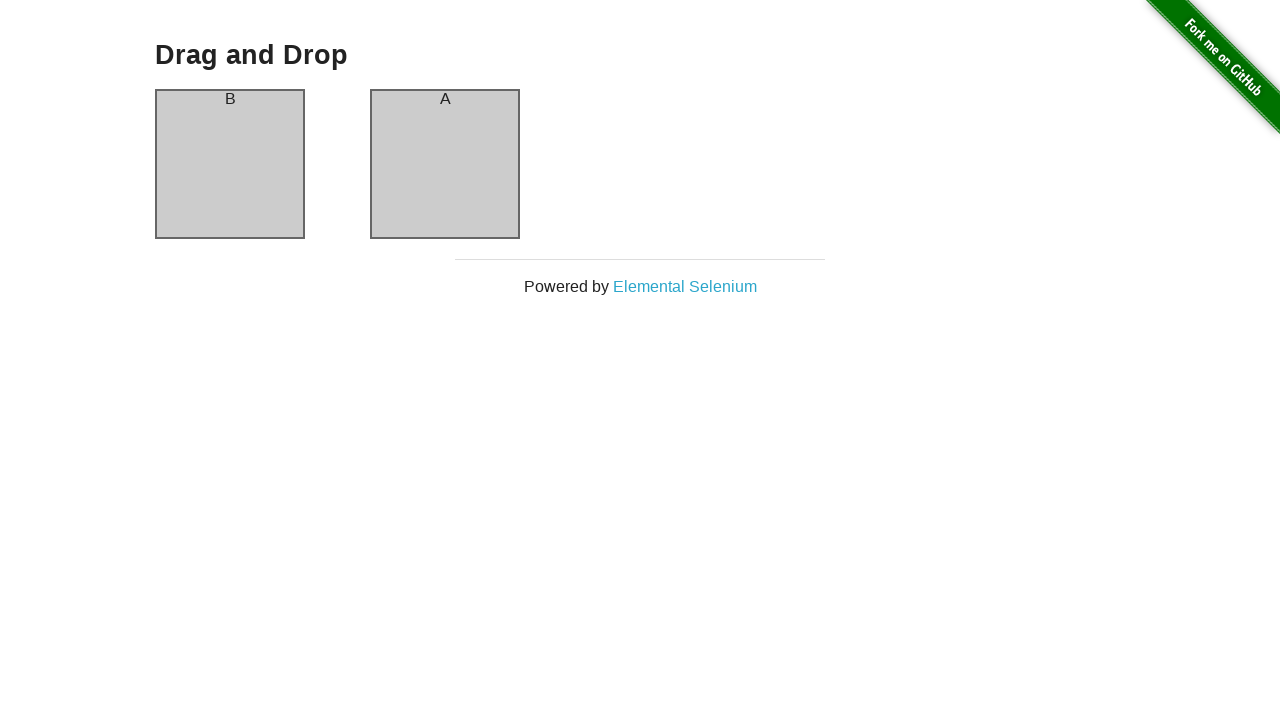

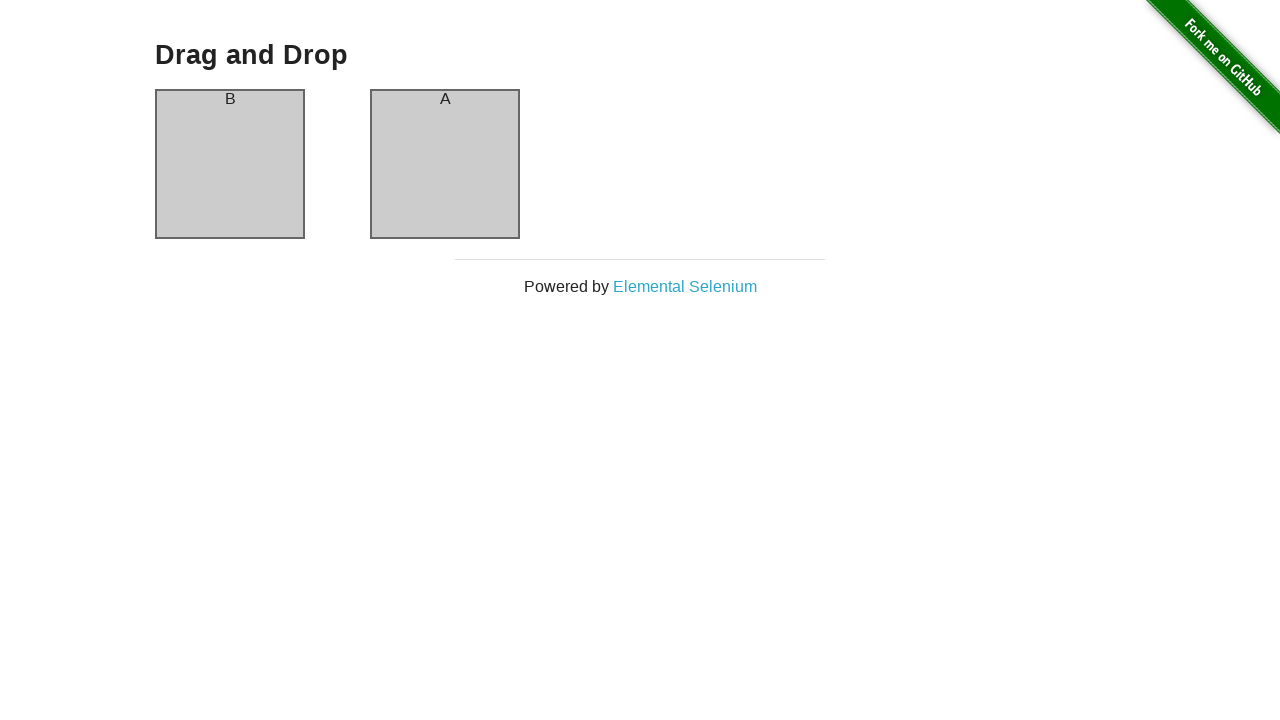